Tests selecting the "Male" gender option on a practice form

Starting URL: https://demoqa.com/automation-practice-form

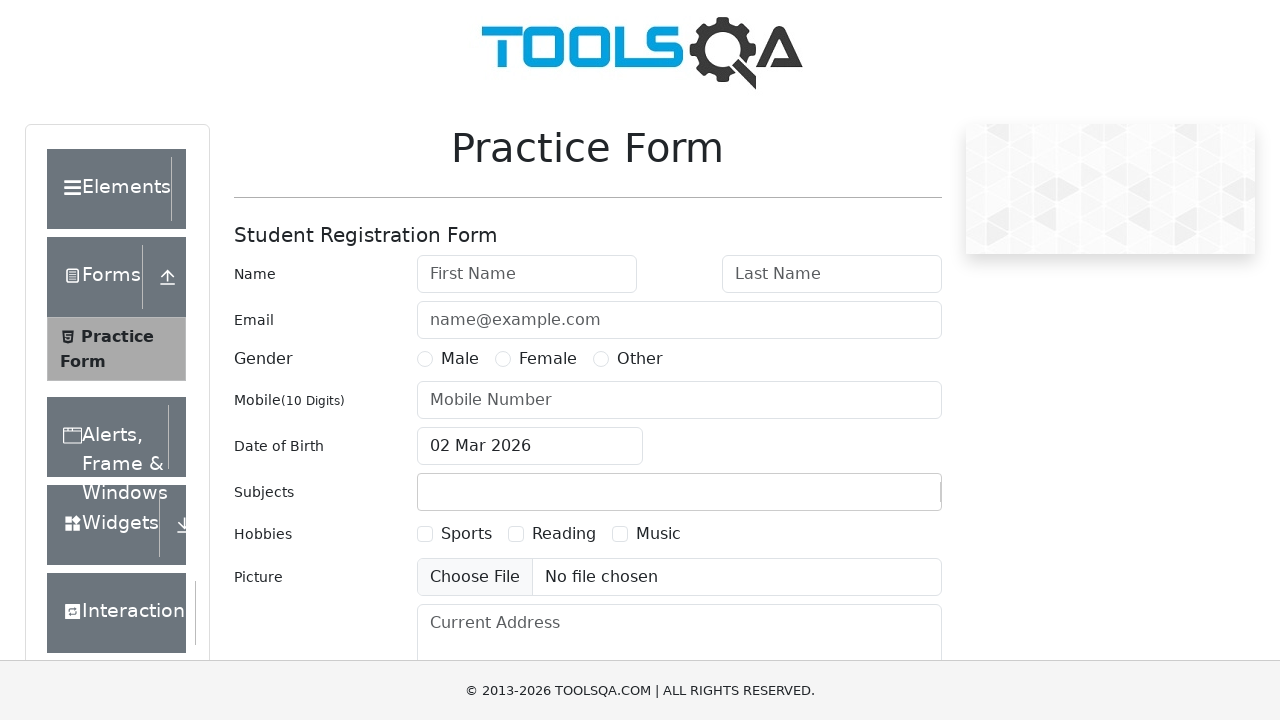

Navigated to practice form page
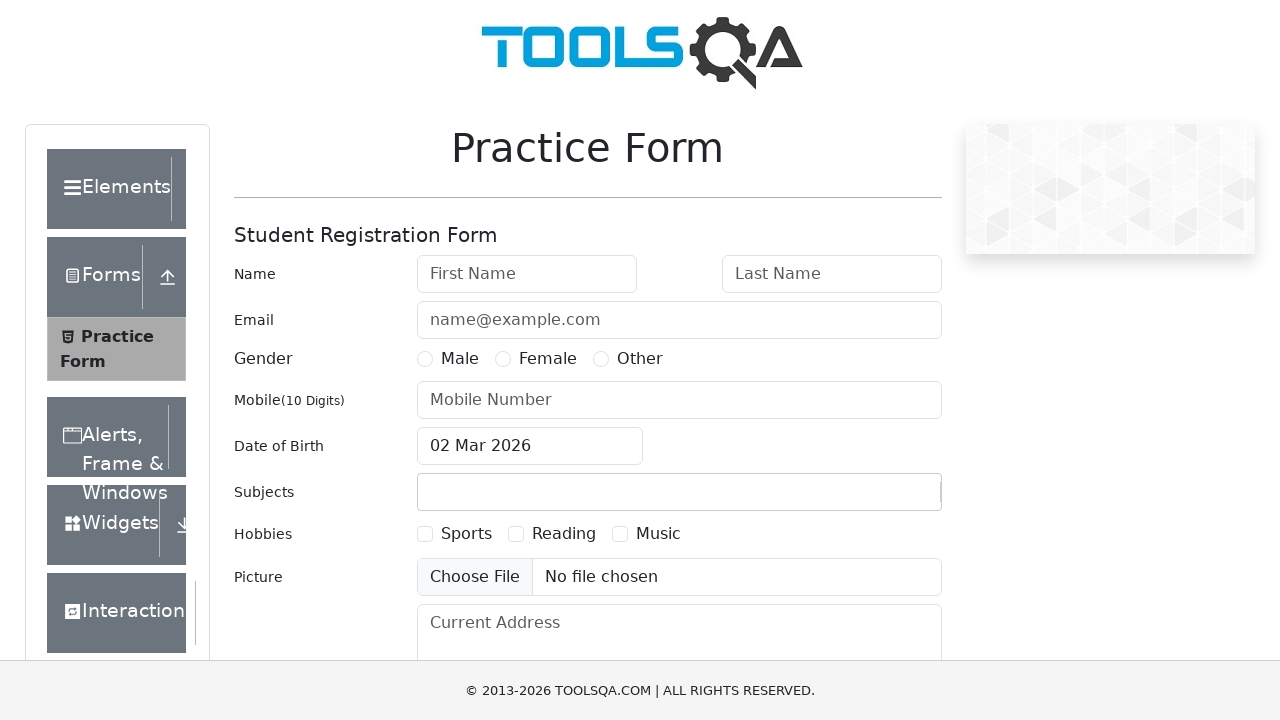

Selected Male gender option at (460, 359) on internal:text="Male"s
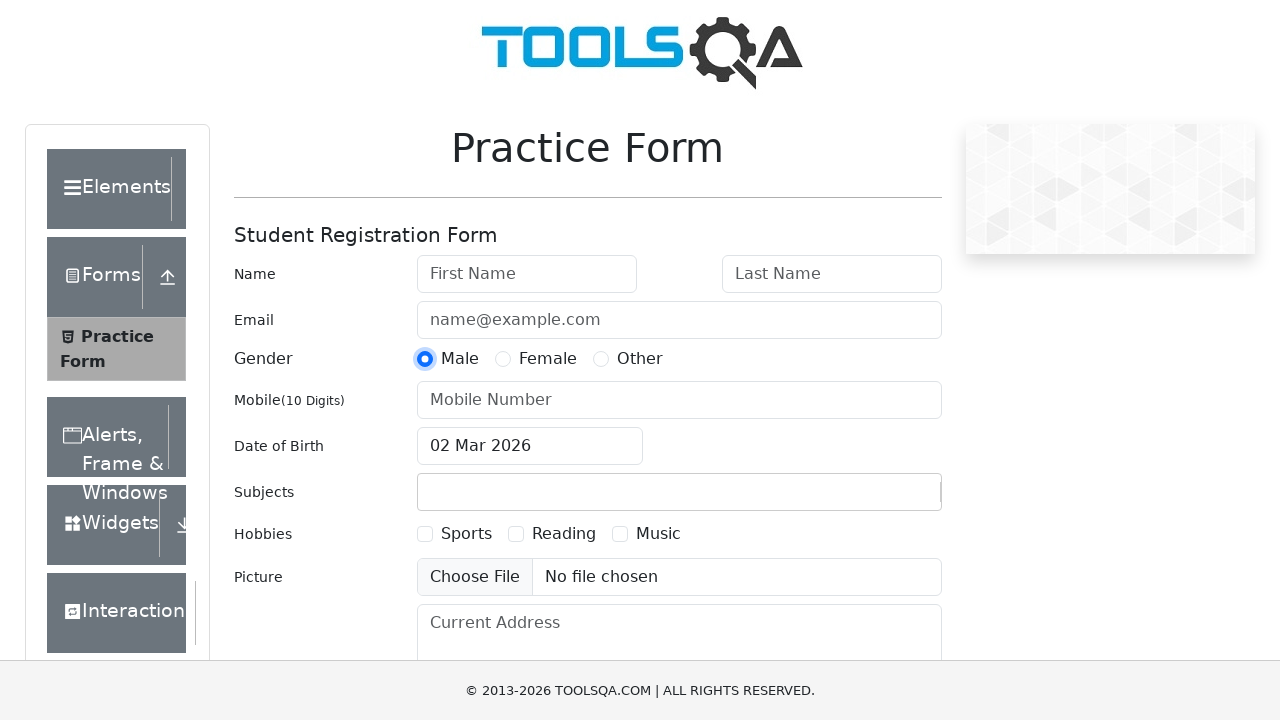

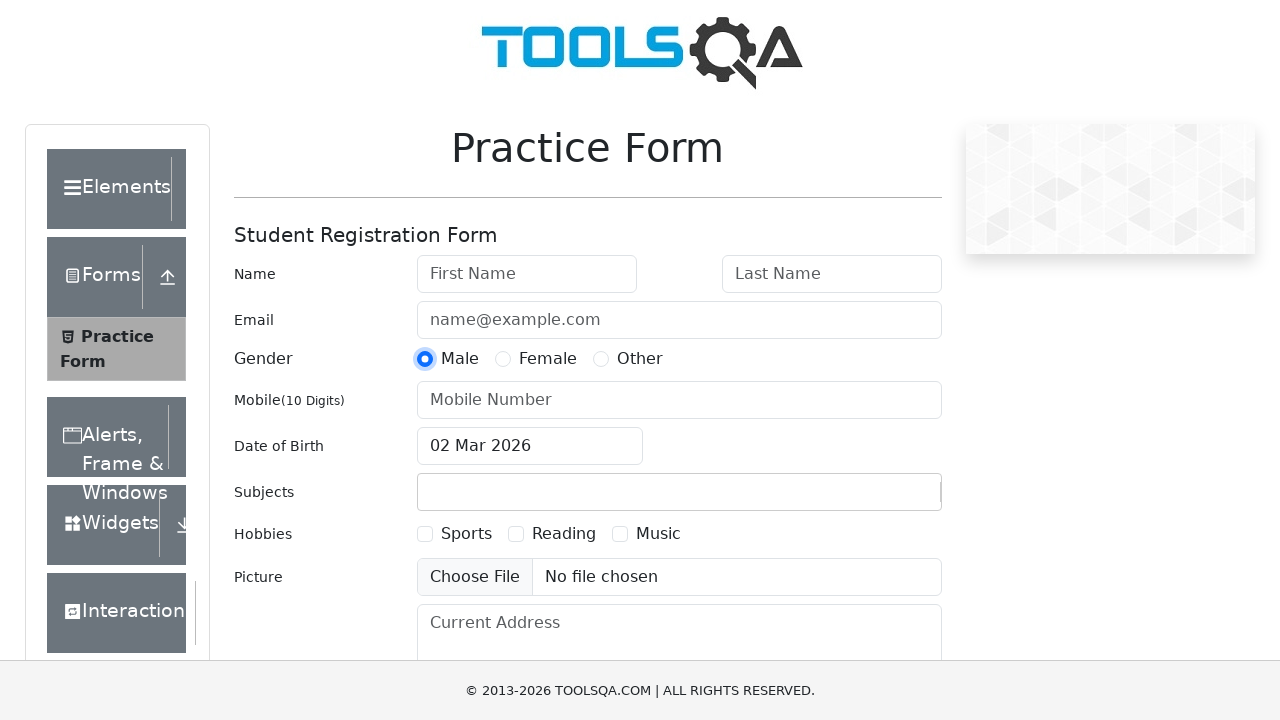